Tests JavaScript prompt popup handling by clicking a button that triggers a prompt, entering text into the prompt, and accepting it

Starting URL: https://www.w3schools.com/js/tryit.asp?filename=tryjs_prompt

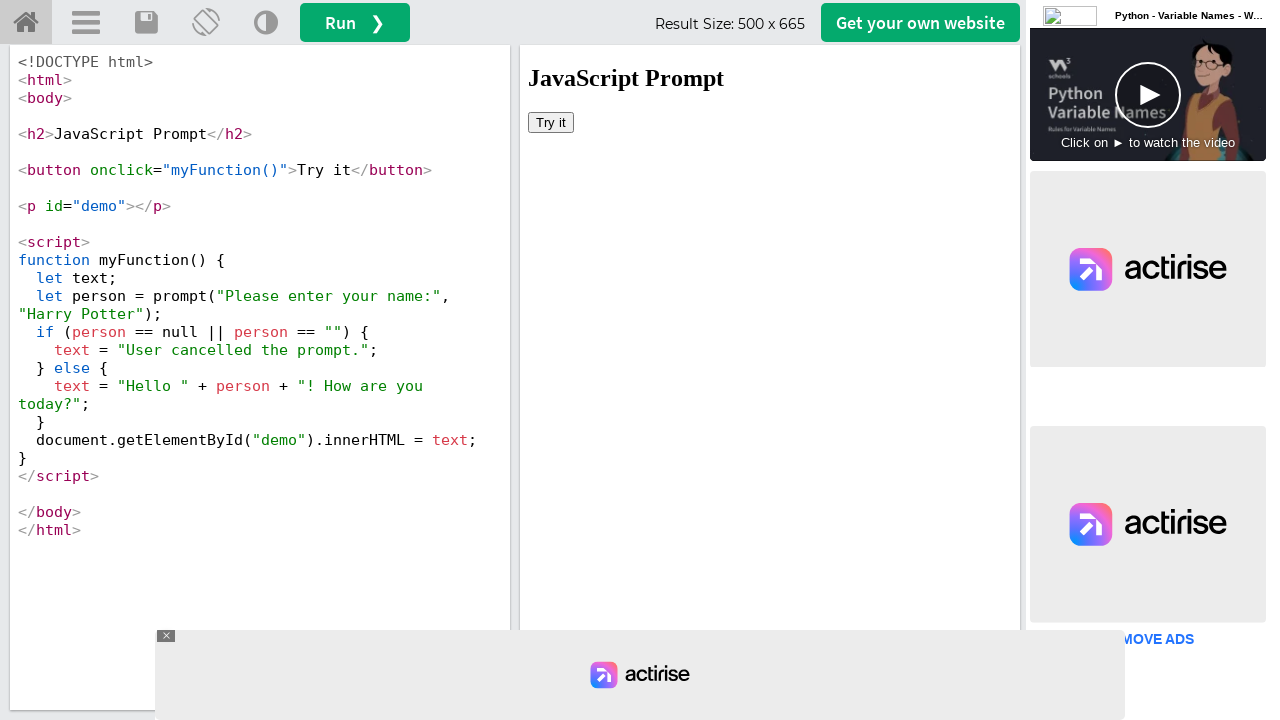

Located iframe containing demo content
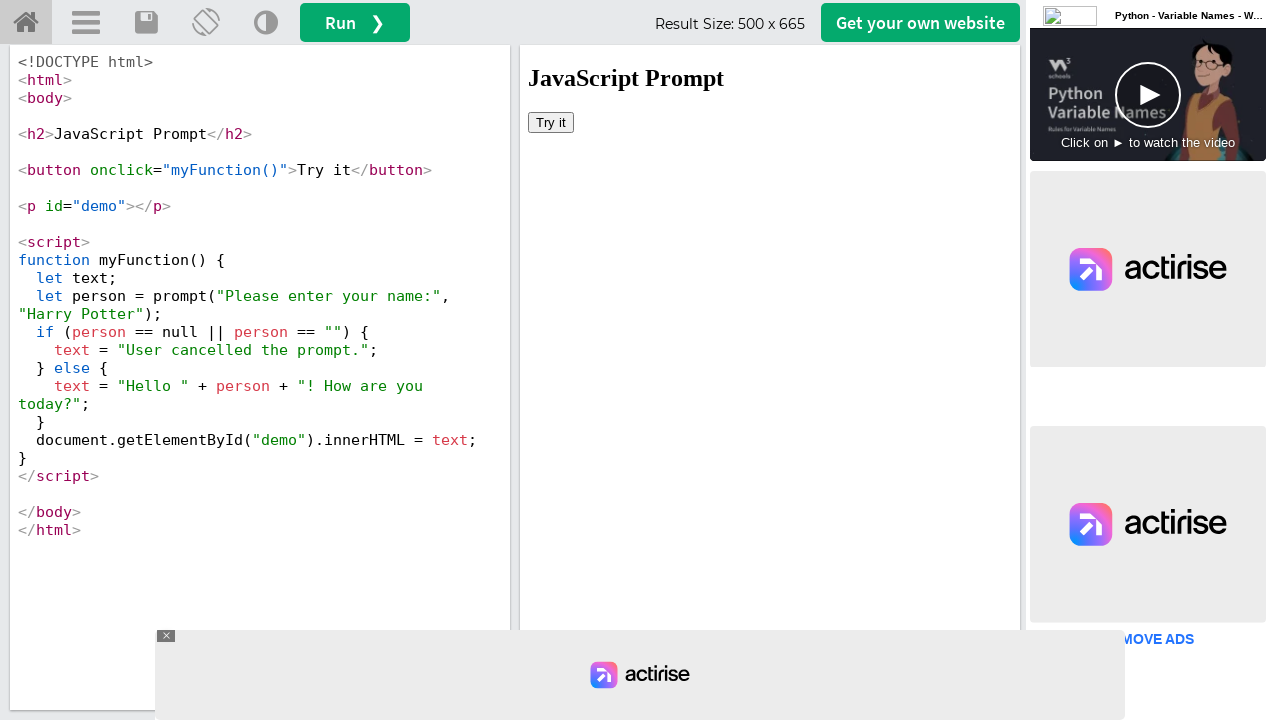

Clicked button to trigger prompt popup at (551, 122) on #iframeResult >> internal:control=enter-frame >> button[onclick='myFunction()']
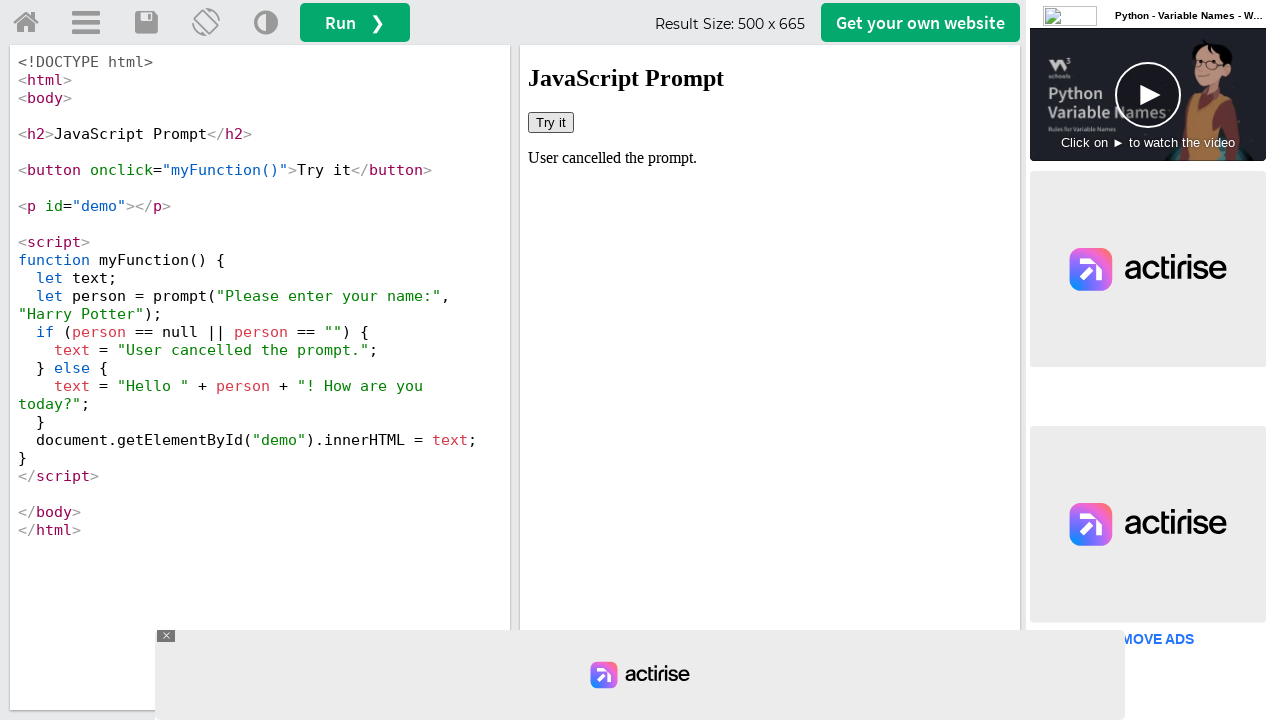

Set up dialog handler to accept prompt with 'Selenium'
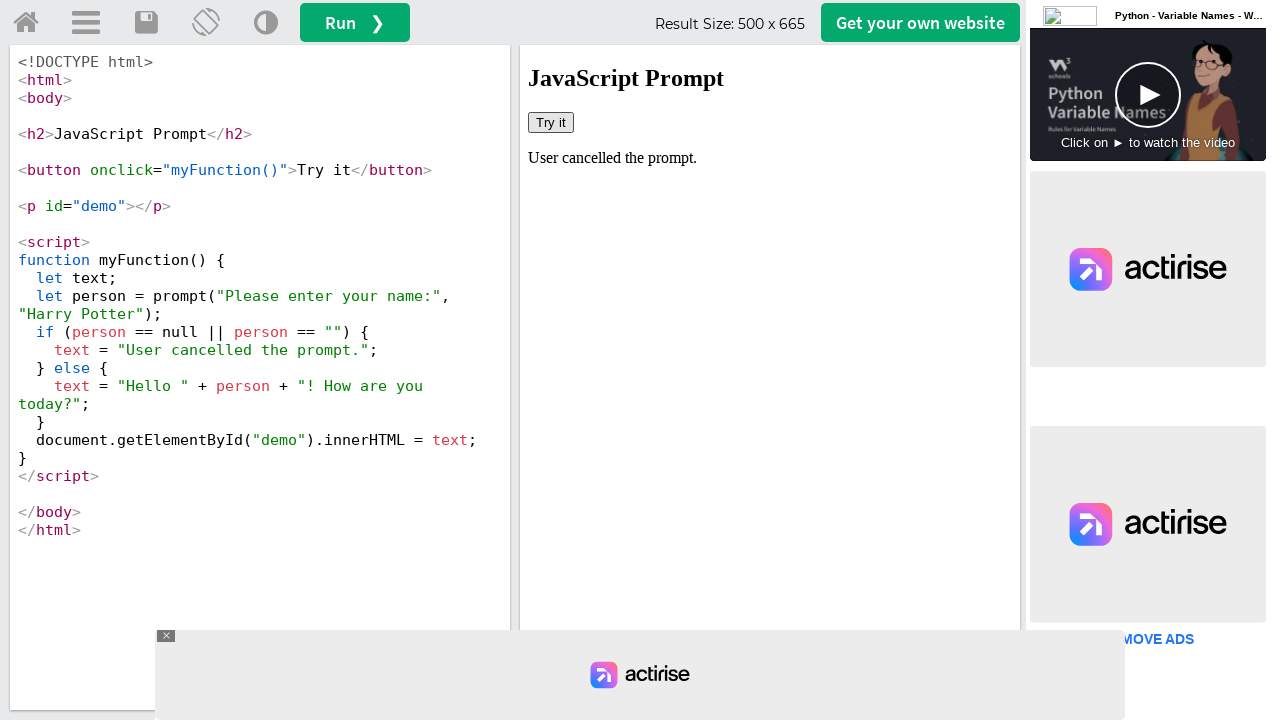

Clicked button again to trigger dialog with handler active at (551, 122) on #iframeResult >> internal:control=enter-frame >> button[onclick='myFunction()']
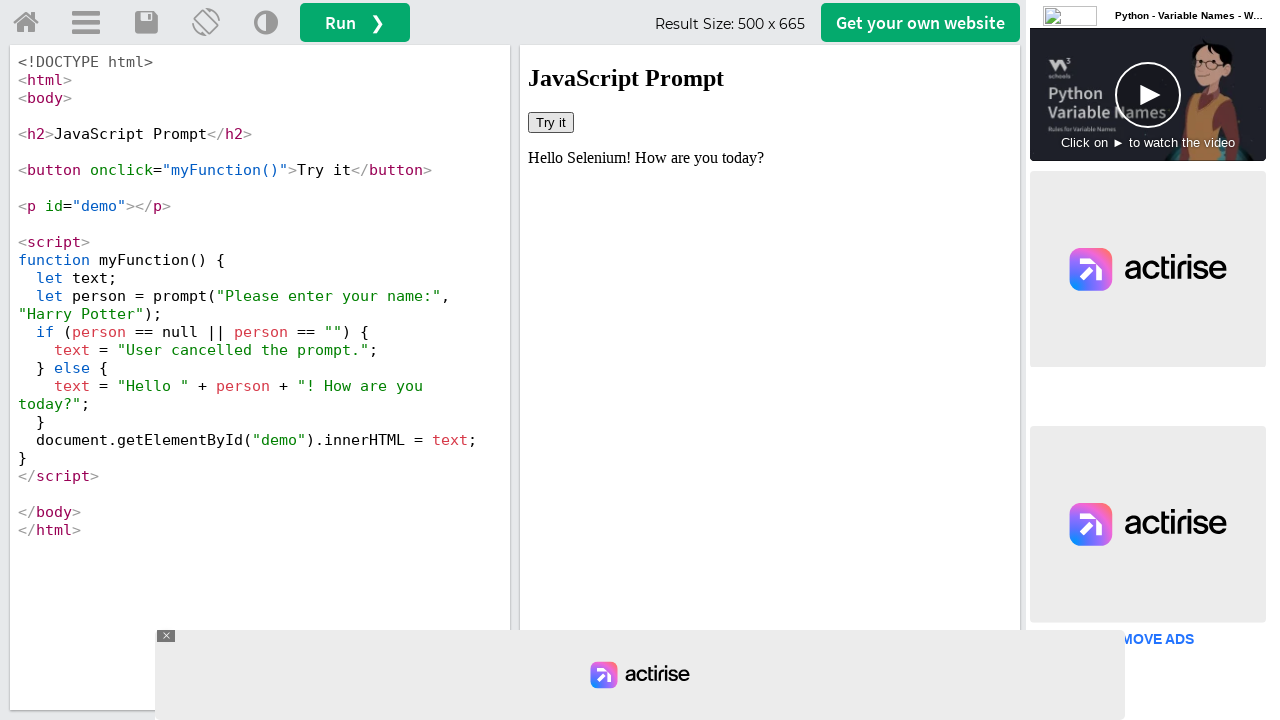

Waited 1 second for result to be displayed
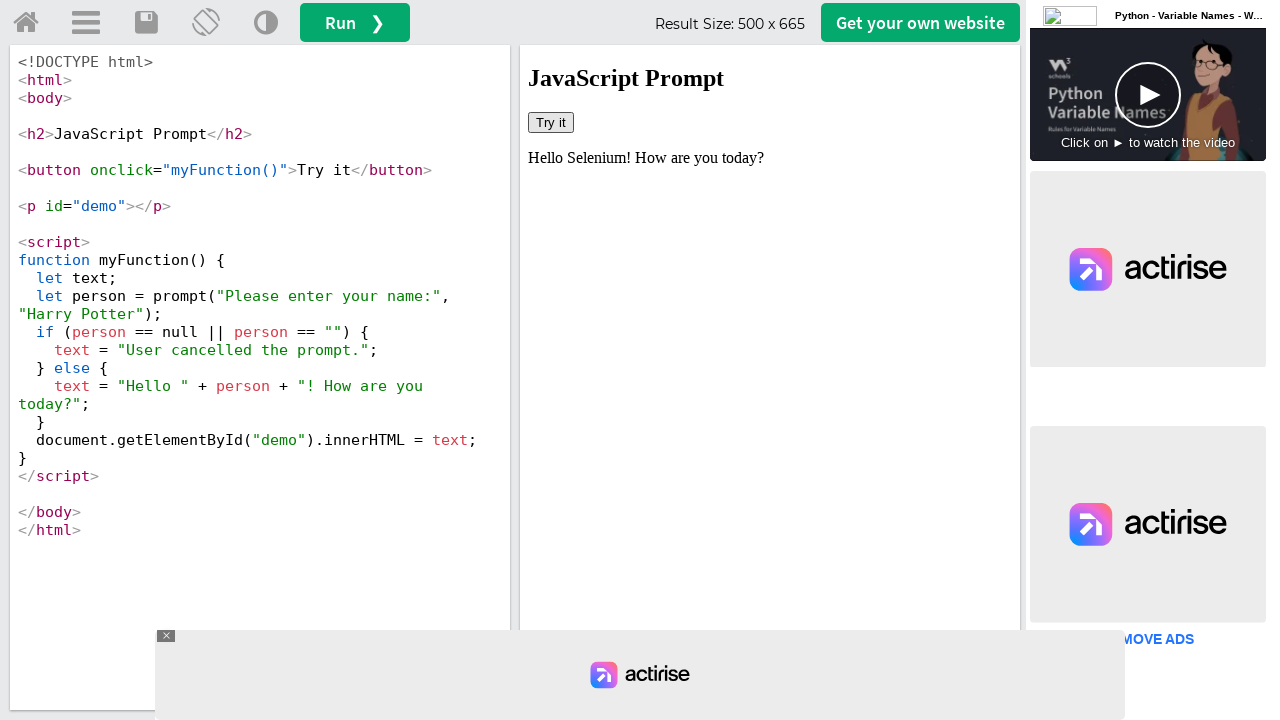

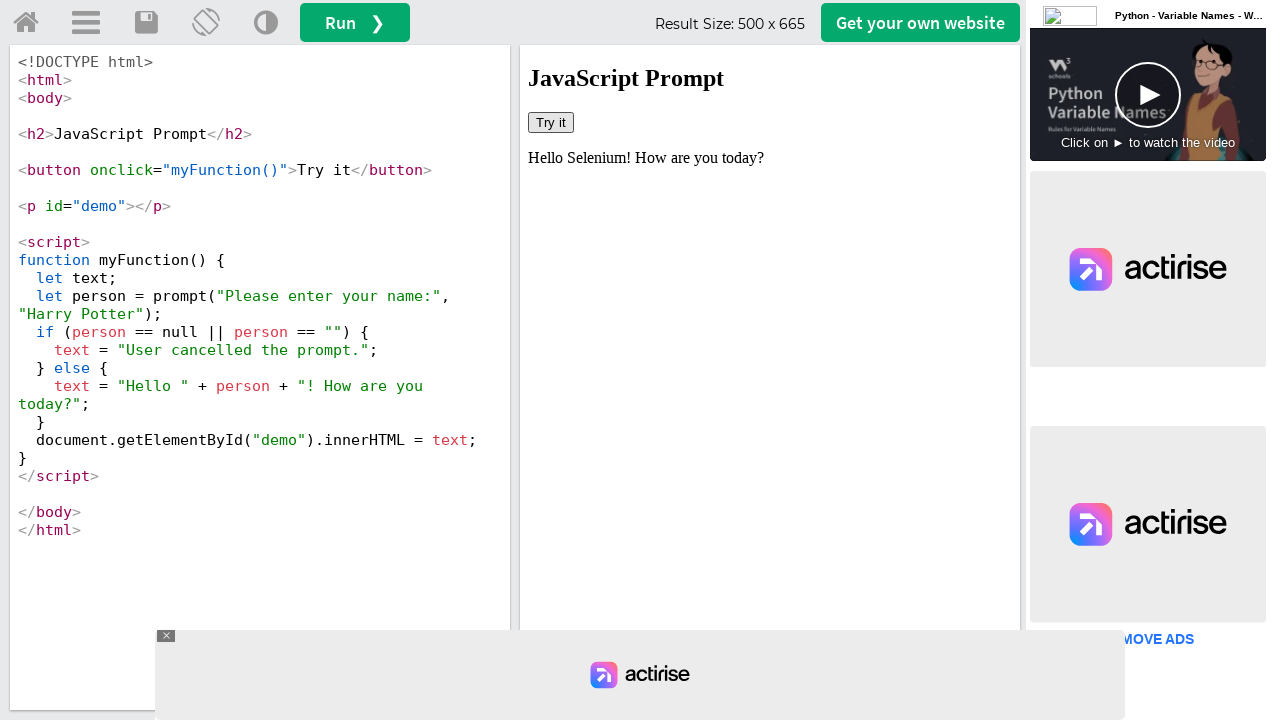